Tests browser navigation methods (goBack, goForward) between Paytm pages and clicks on a Postpaid radio button option

Starting URL: https://paytm.com/recharge

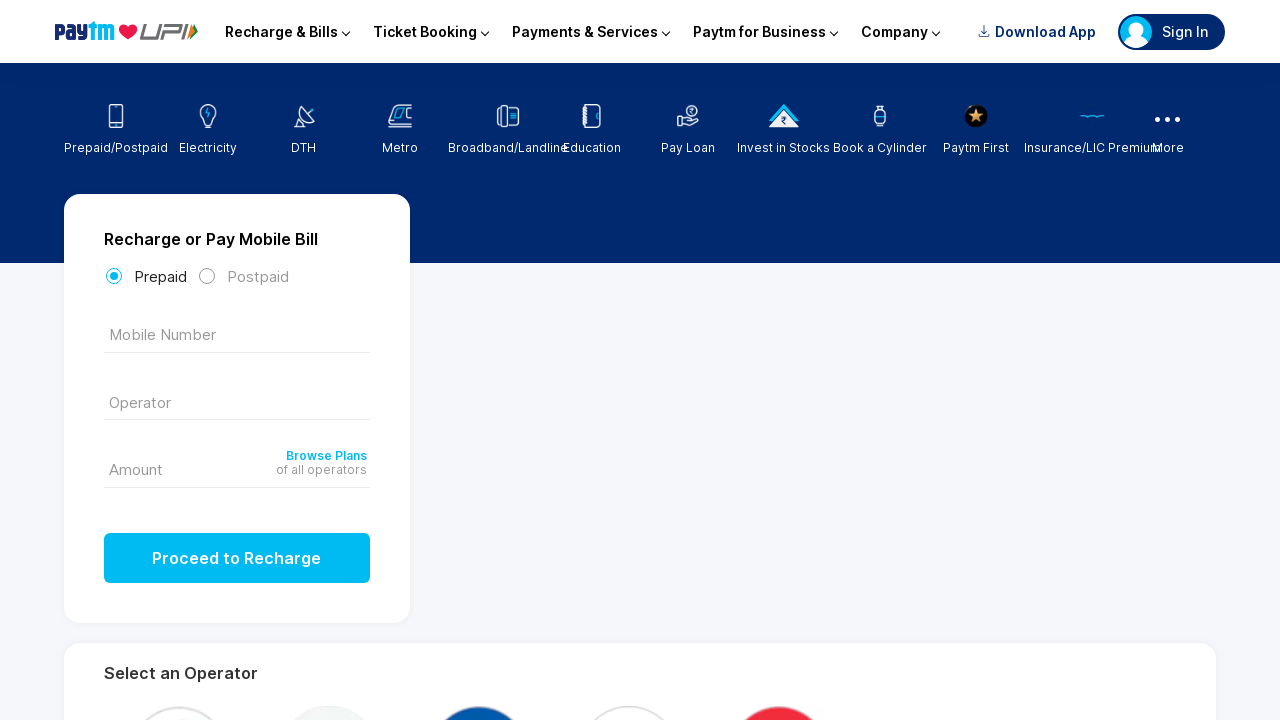

Navigated to Paytm main page
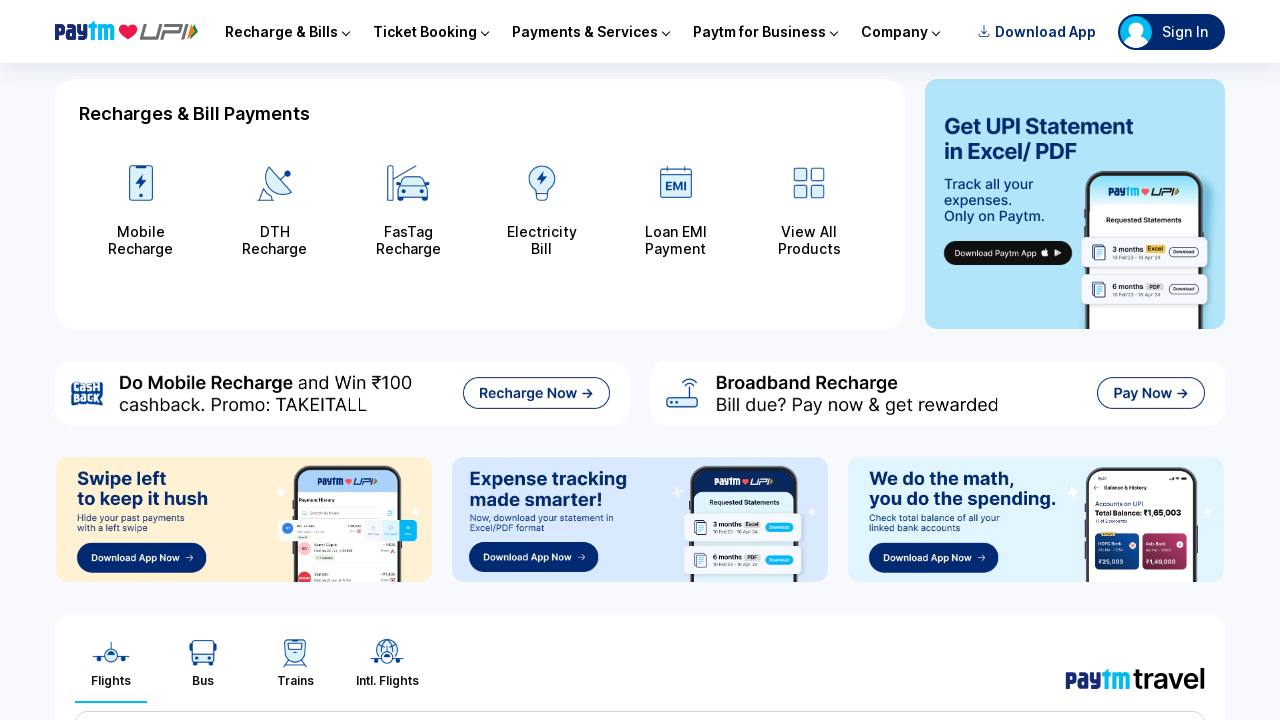

Navigated back to recharge page
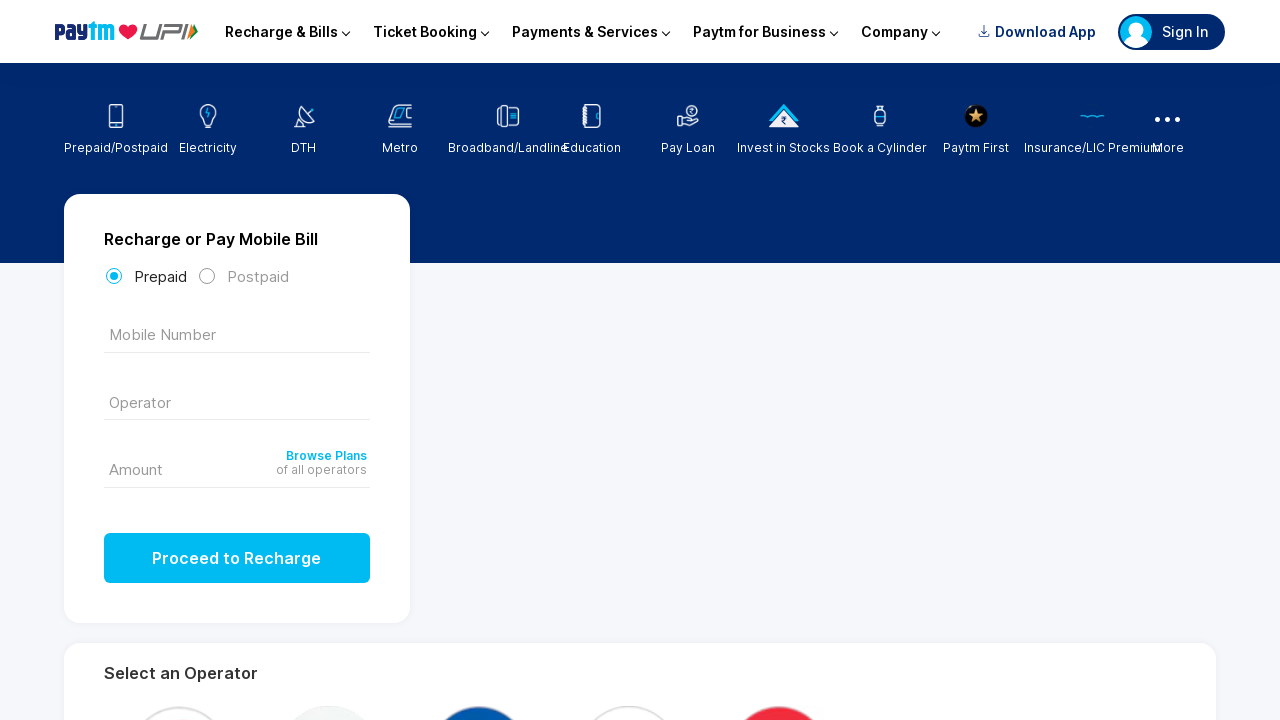

Navigated forward to main page
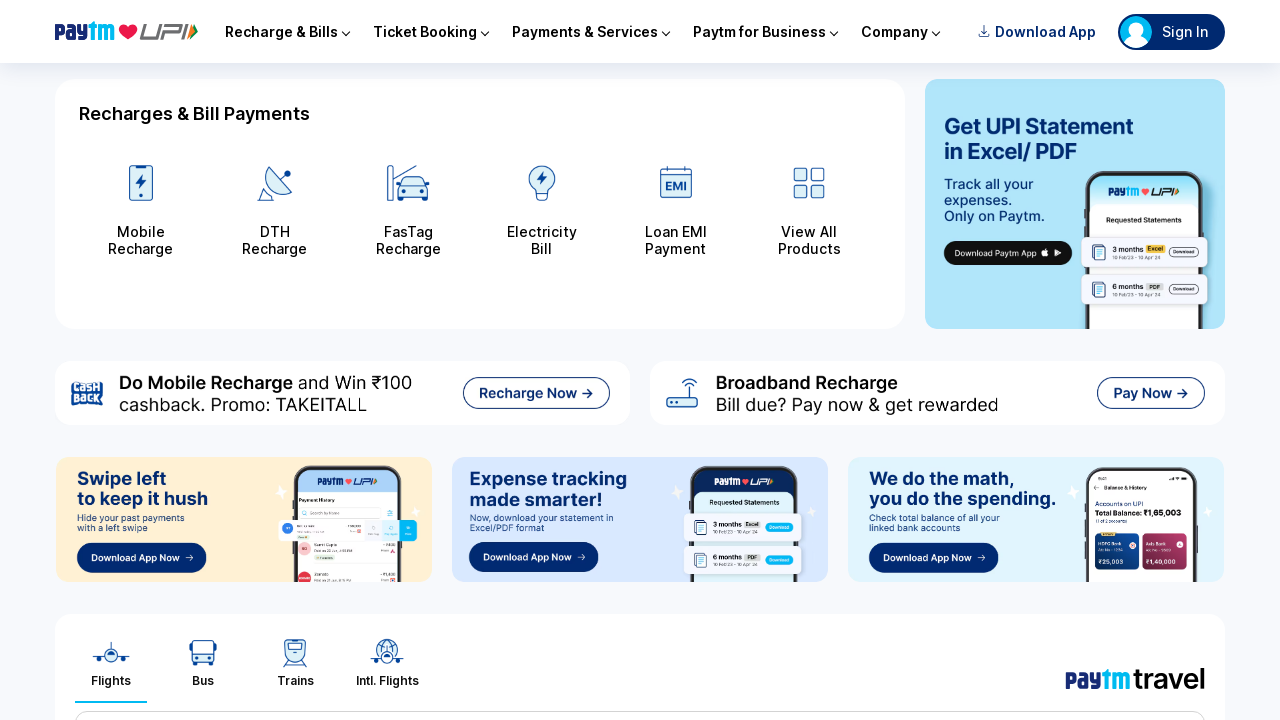

Navigated back to recharge page again
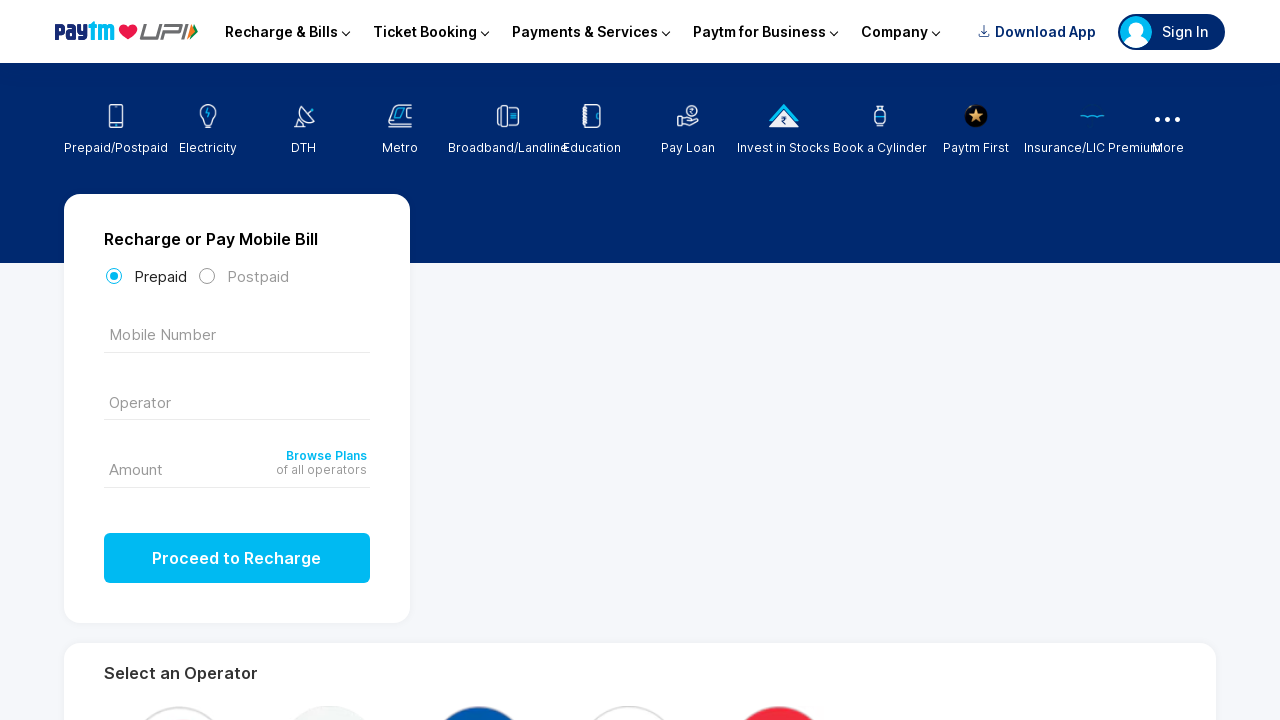

Clicked on Postpaid radio button option at (243, 276) on xpath=//label[text()='Postpaid']
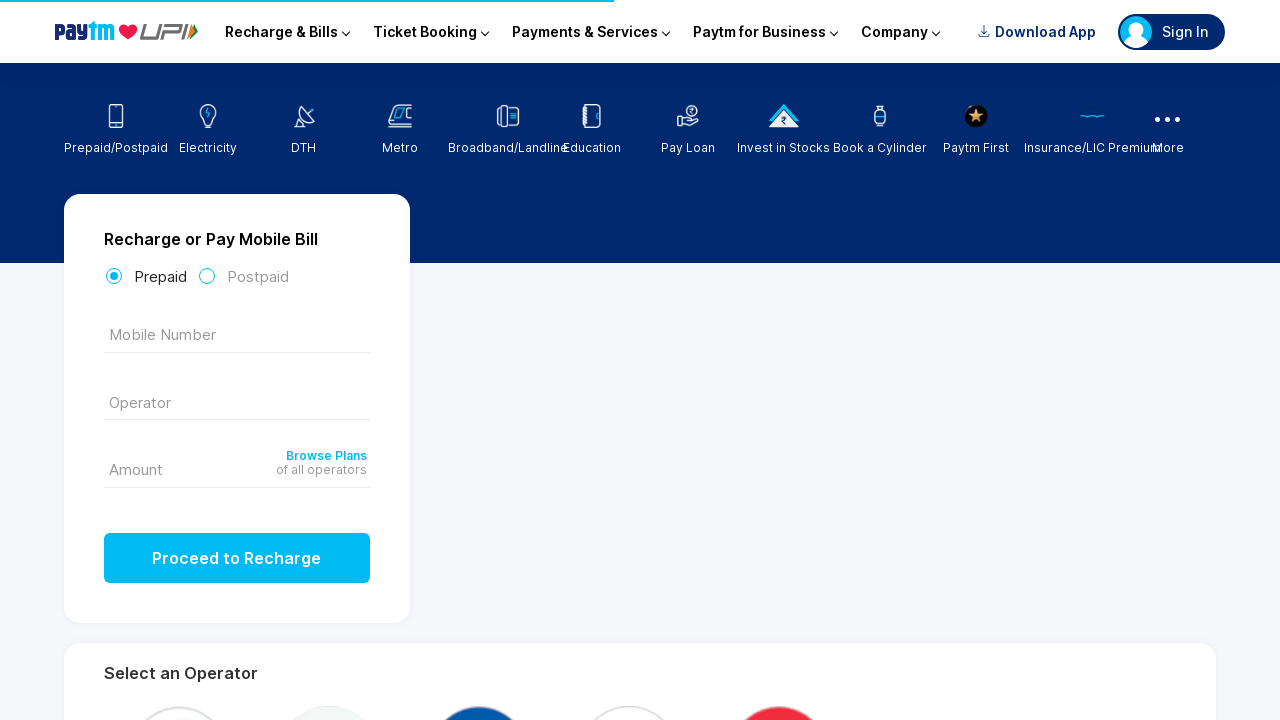

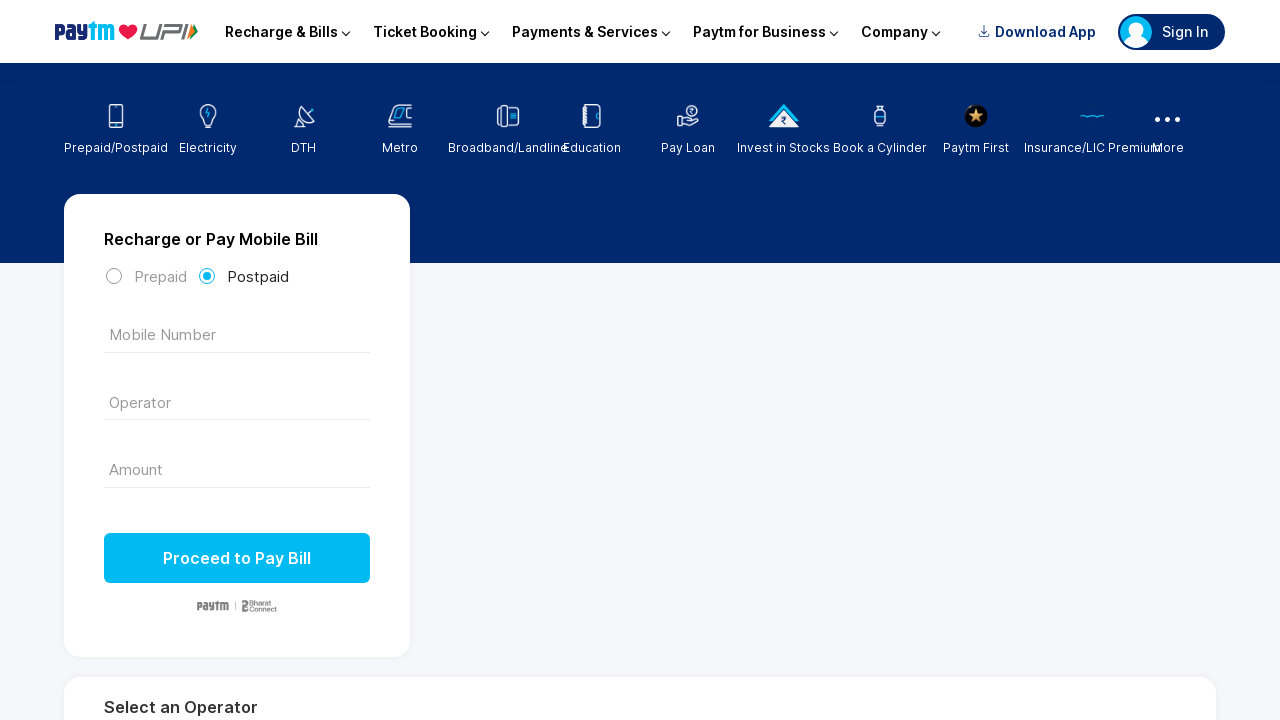